Navigates to peteroravec.com personal website and verifies the page loads successfully

Starting URL: https://peteroravec.com/

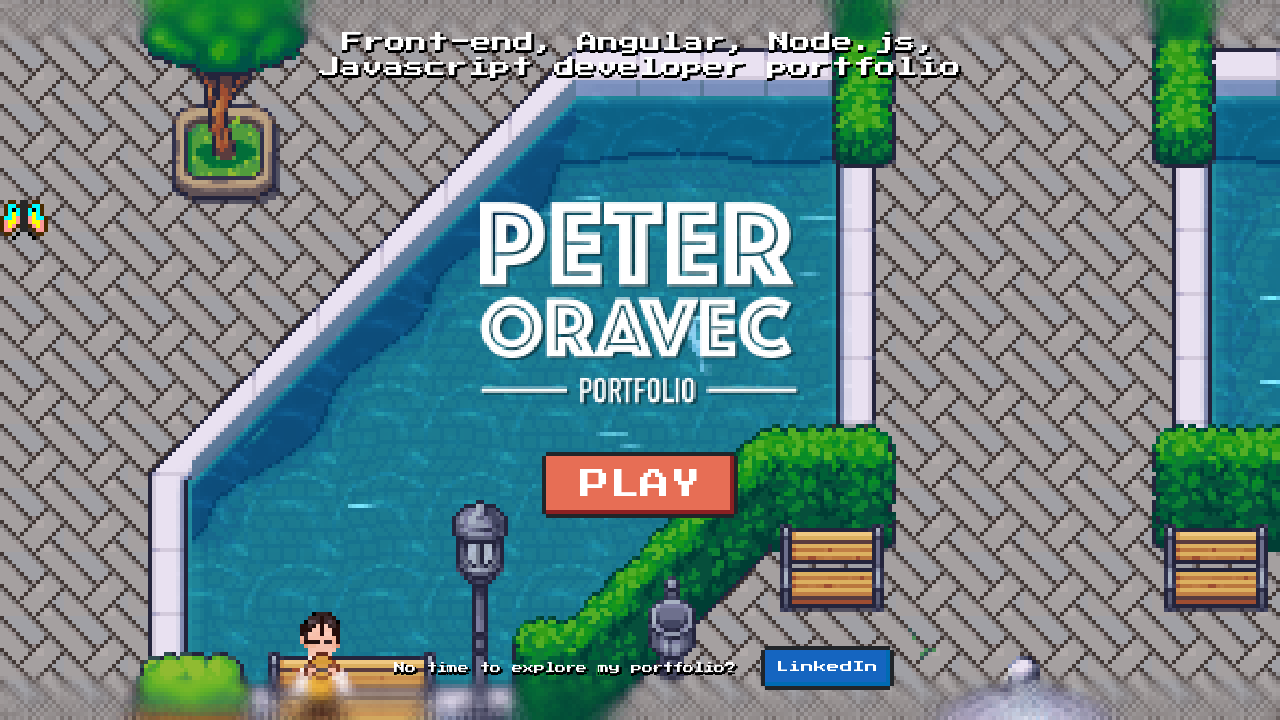

Waited for page to reach domcontentloaded state
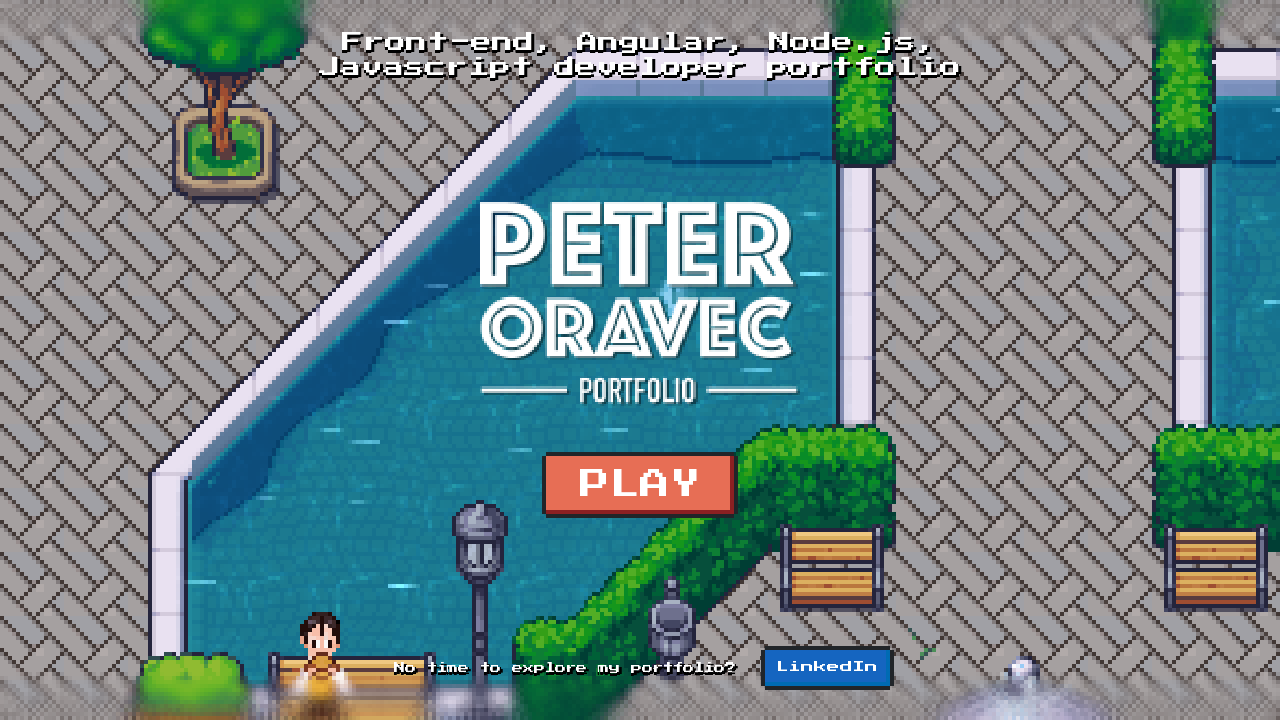

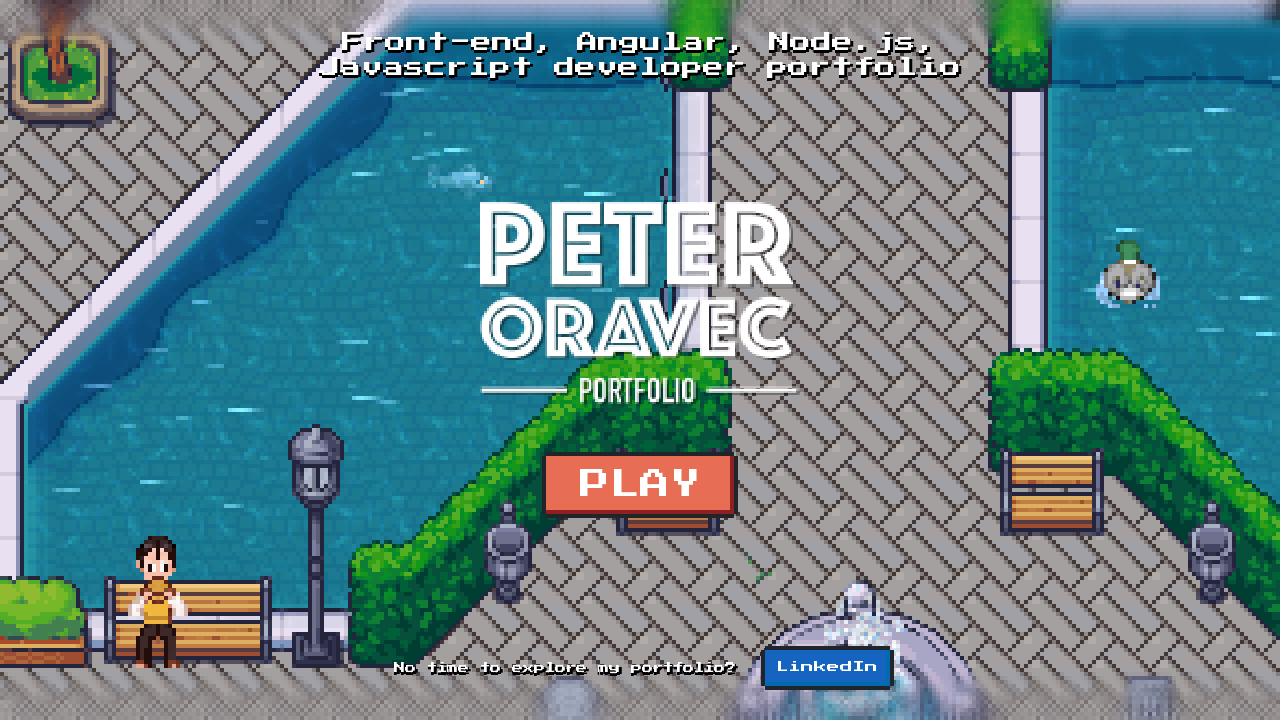